Performs a drag and drop action from a draggable element to a specific offset position

Starting URL: https://crossbrowsertesting.github.io/drag-and-drop

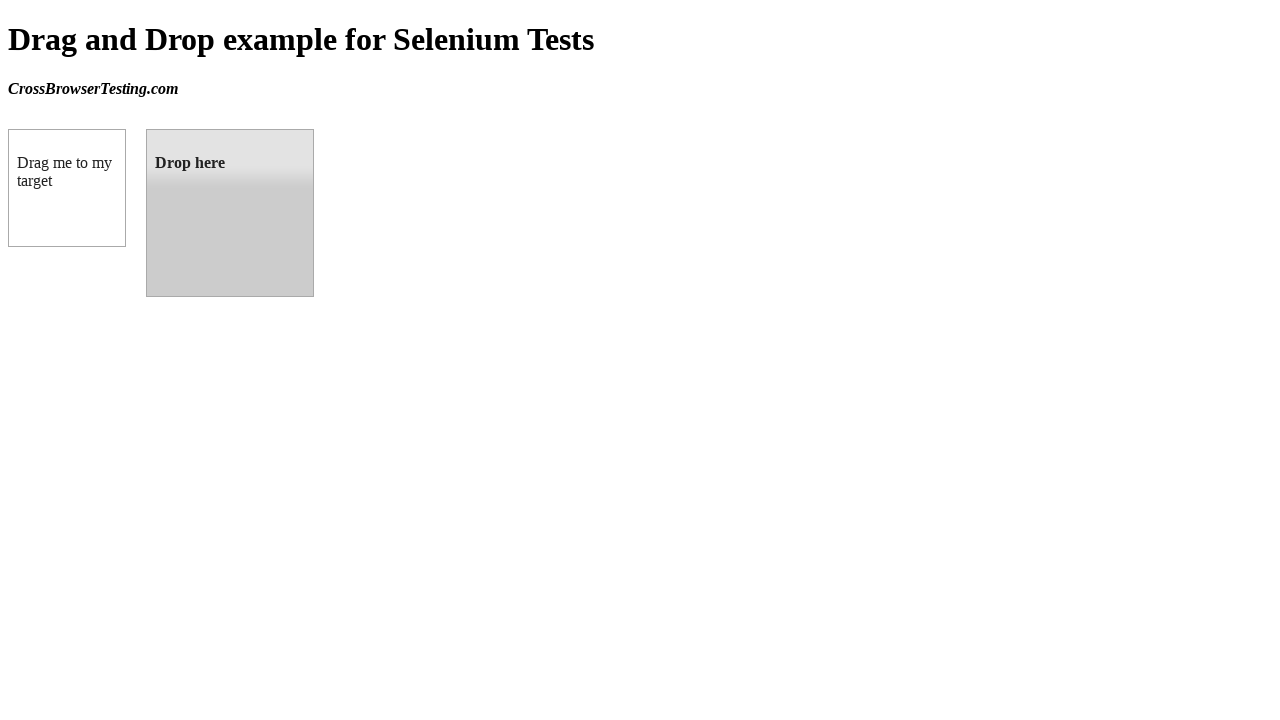

Located the draggable source element
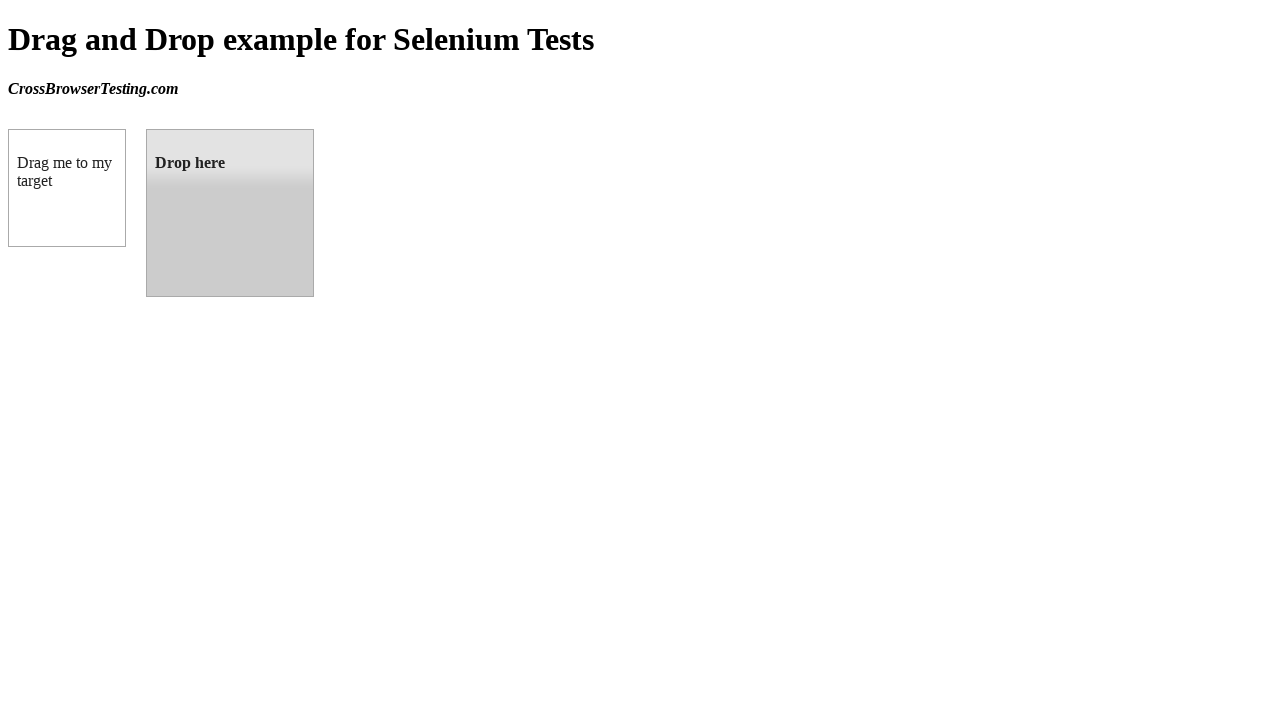

Located the droppable target element
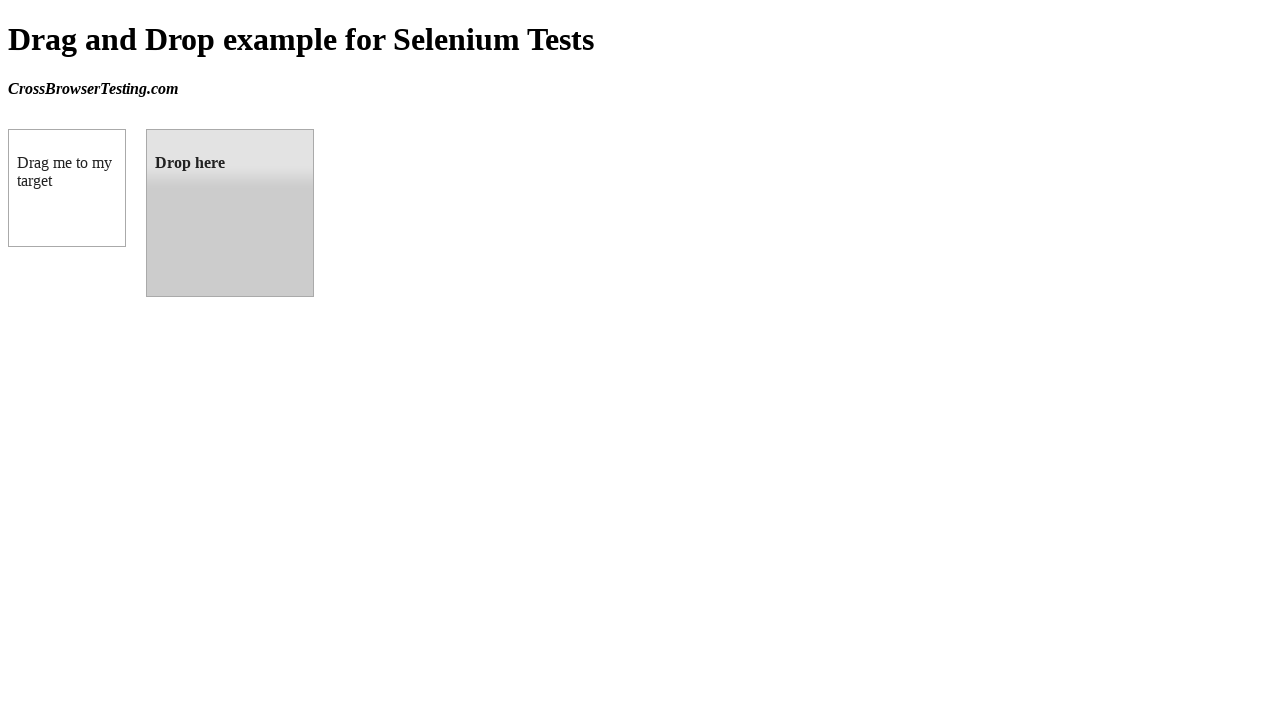

Retrieved bounding box of target element
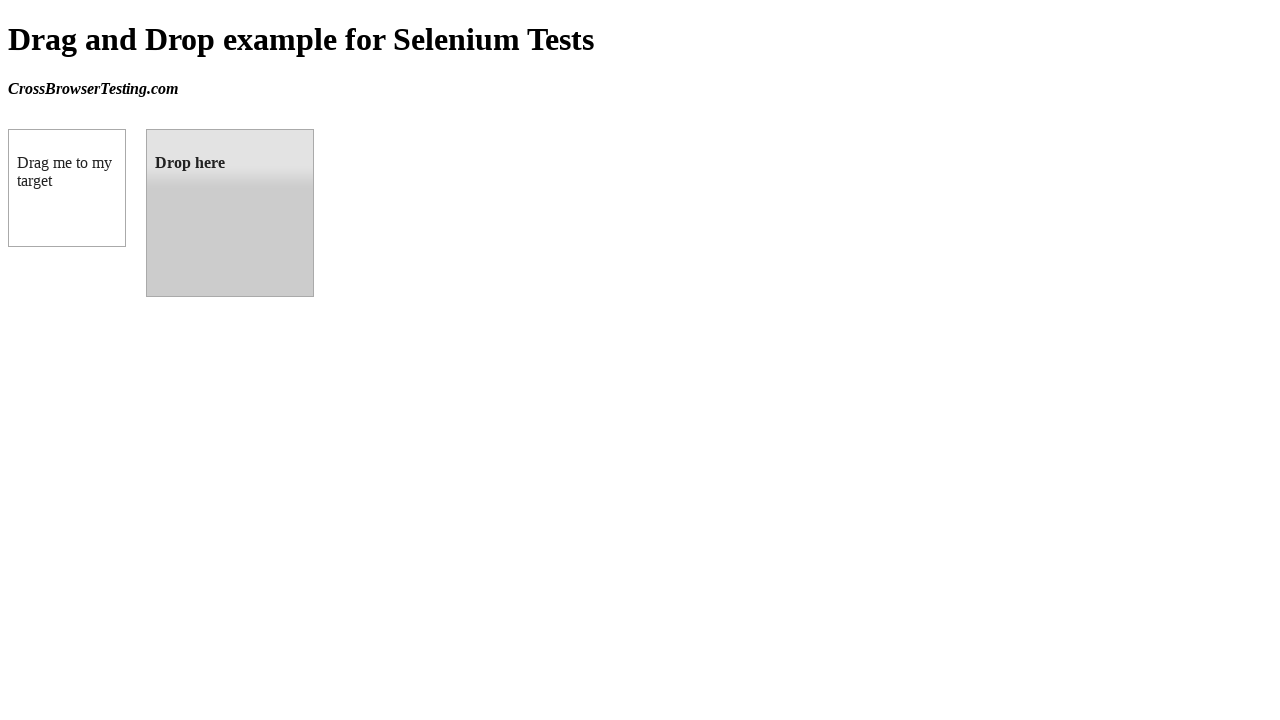

Extracted target element coordinates - x: 146, y: 129
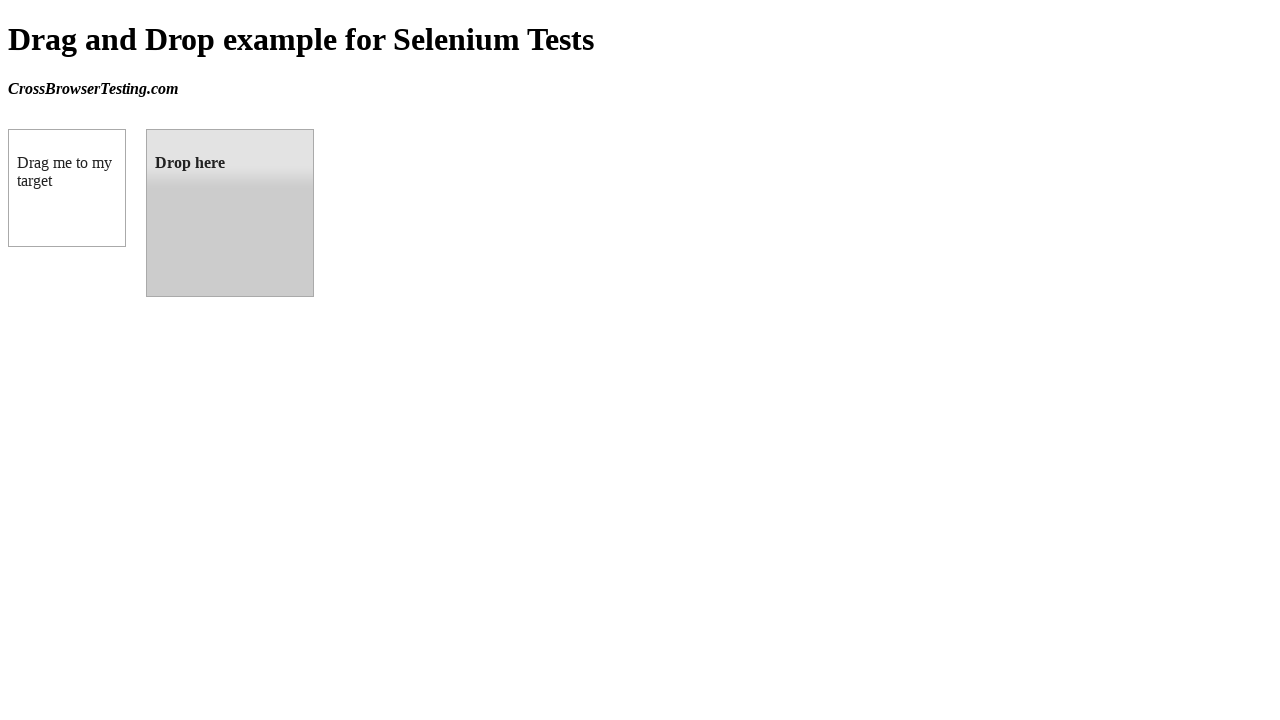

Performed drag and drop from source element to target element at (230, 213)
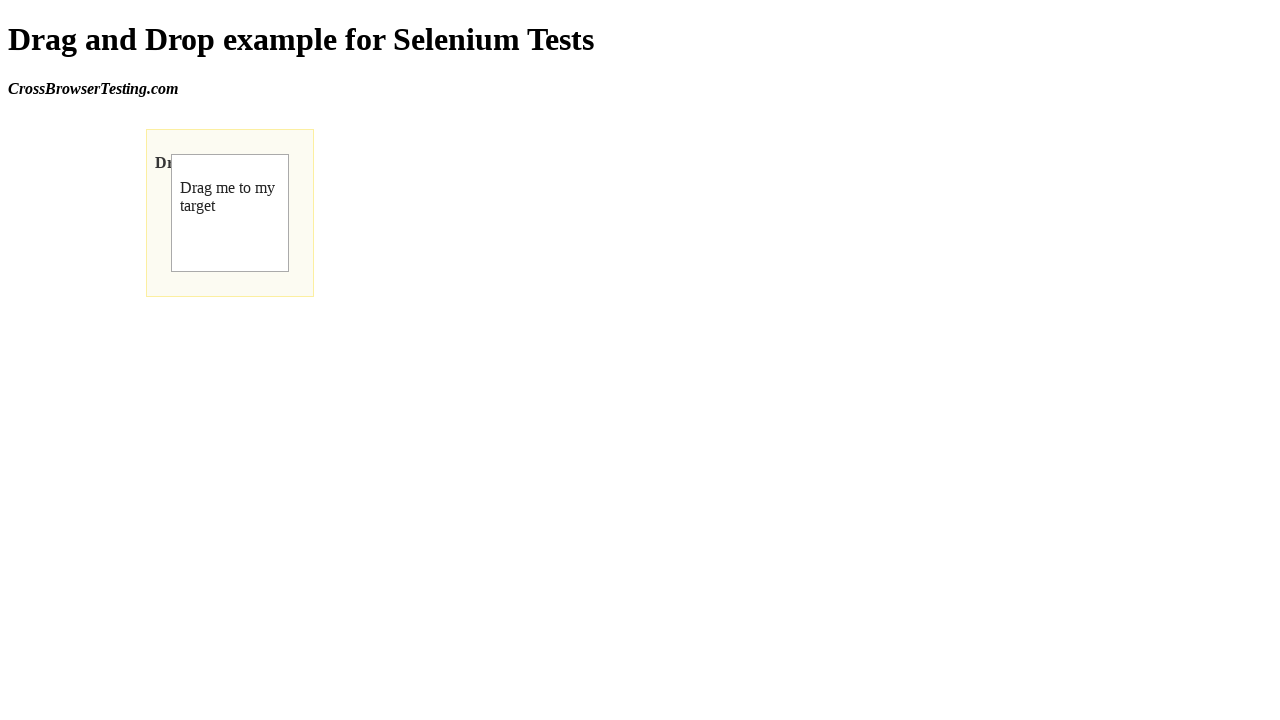

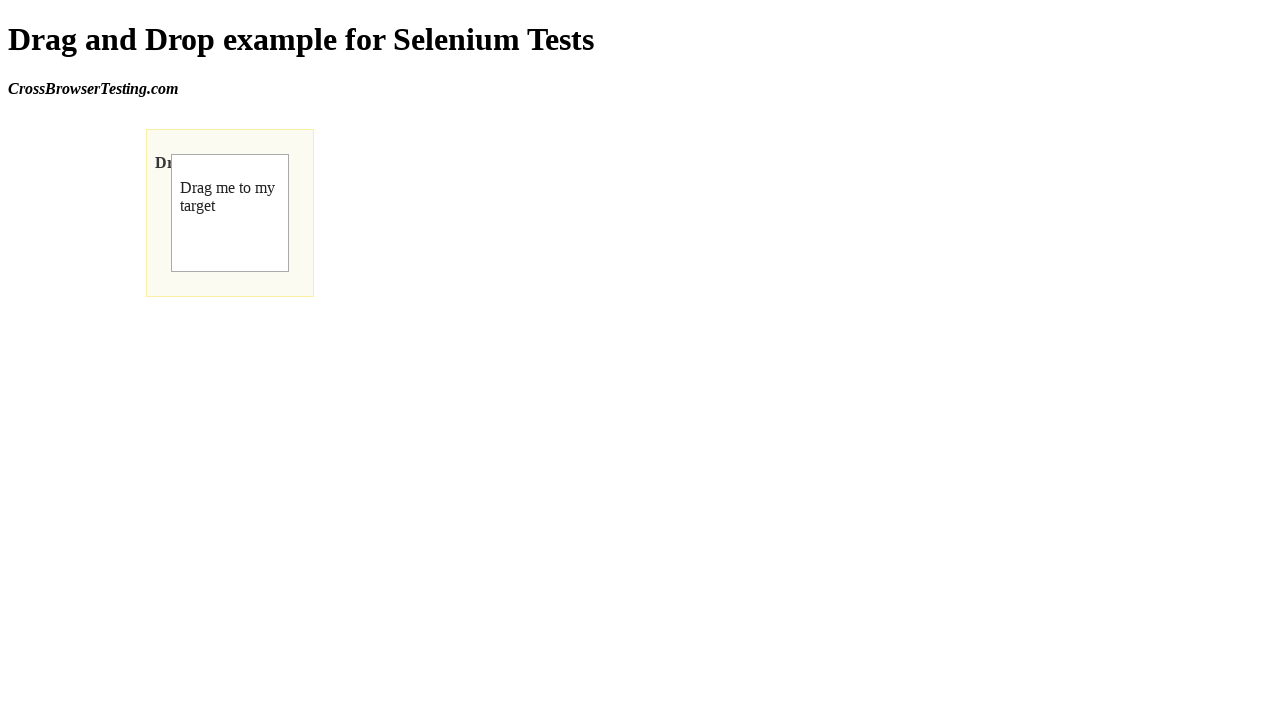